Tests clicking a button element on the W3Schools HTML button tryit page by locating the button within the result iframe and clicking it.

Starting URL: https://www.w3schools.com/tags/tryit.asp?filename=tryhtml_button_test

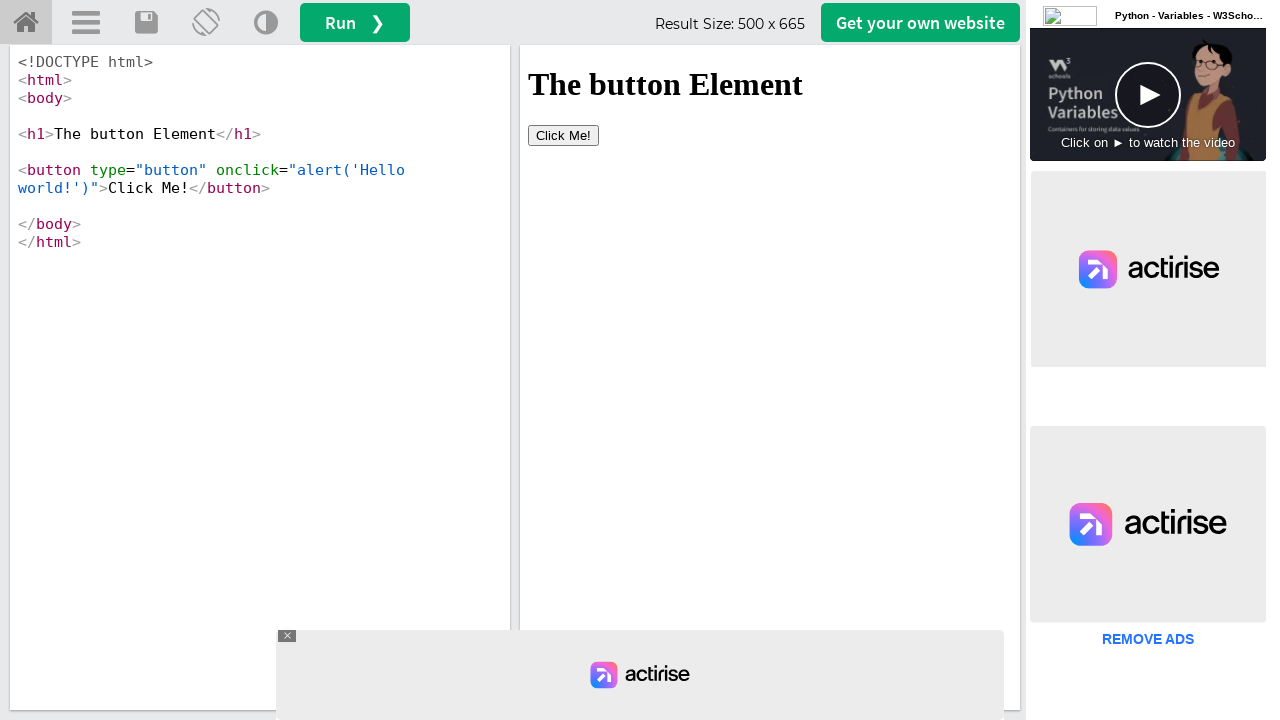

Waited for iframe#iframeResult to load
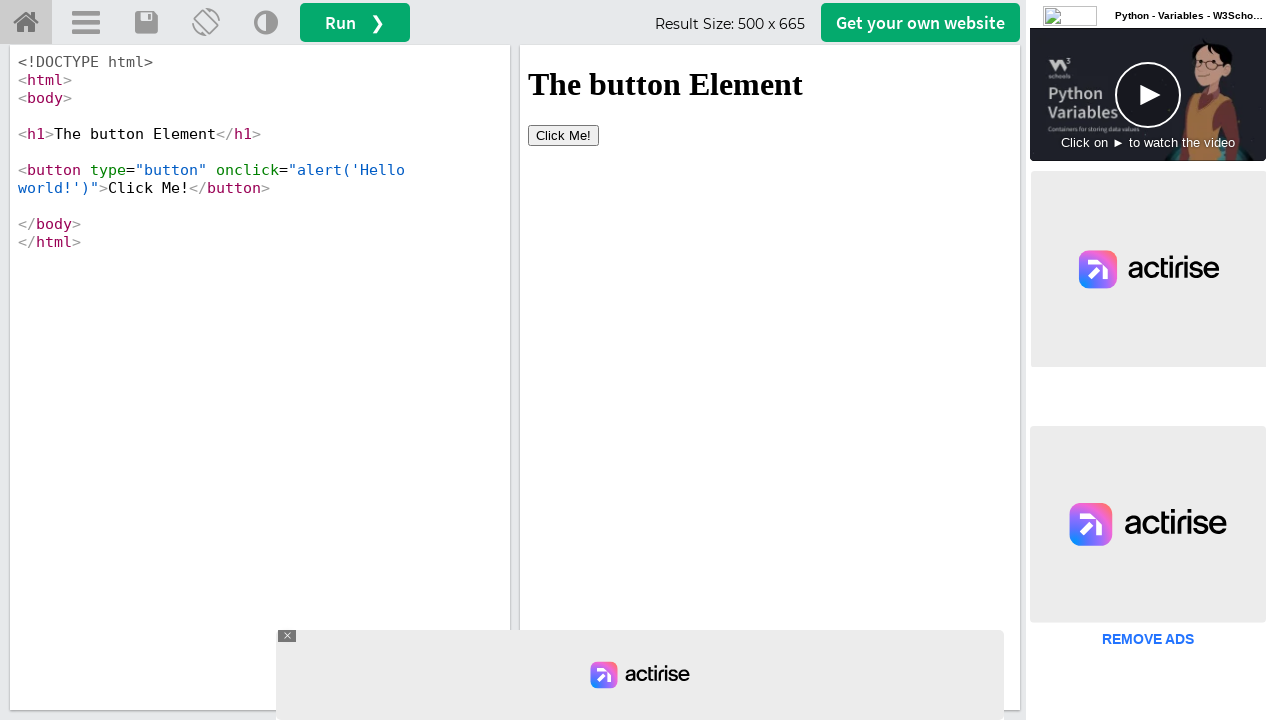

Located iframe#iframeResult frame
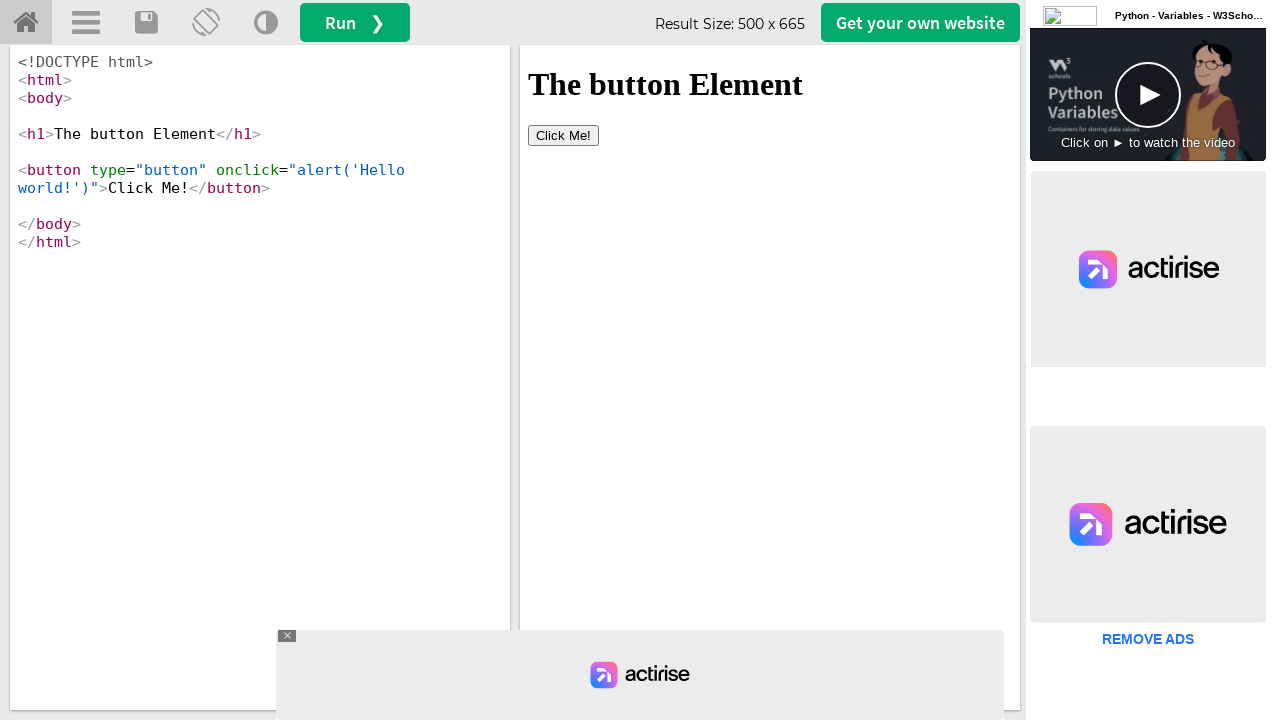

Clicked button element within the result iframe at (564, 135) on iframe#iframeResult >> internal:control=enter-frame >> button
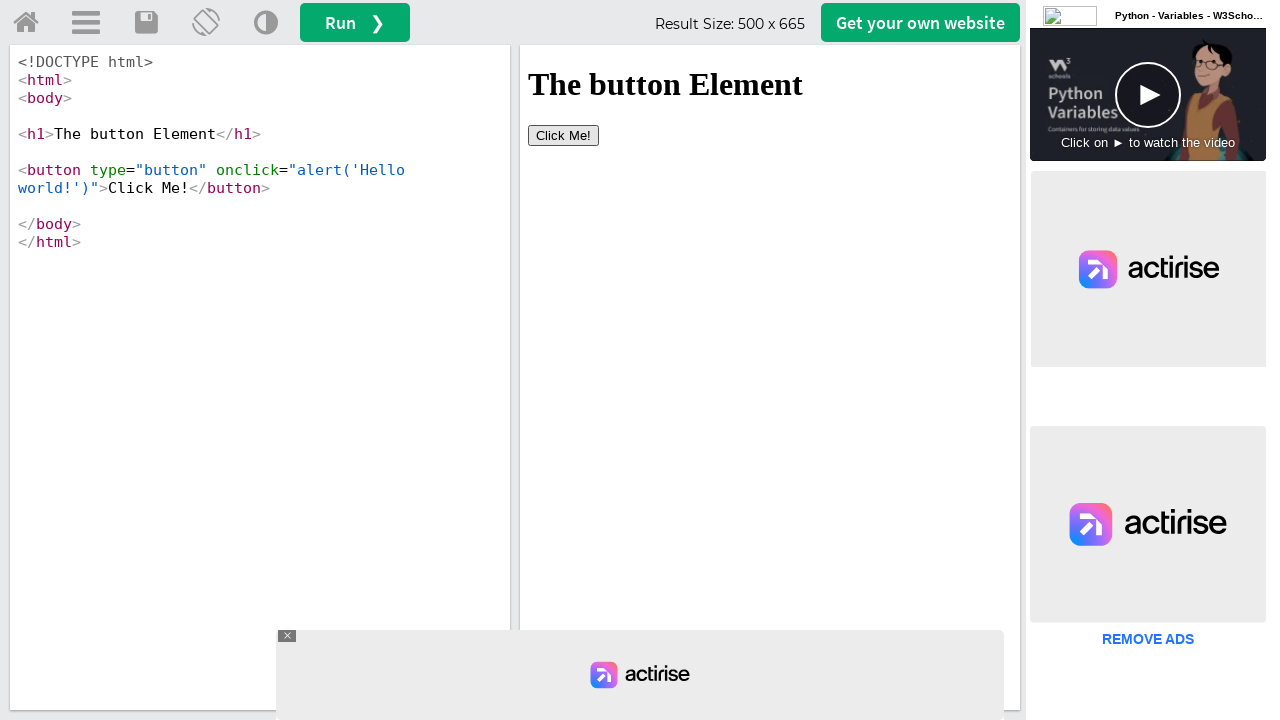

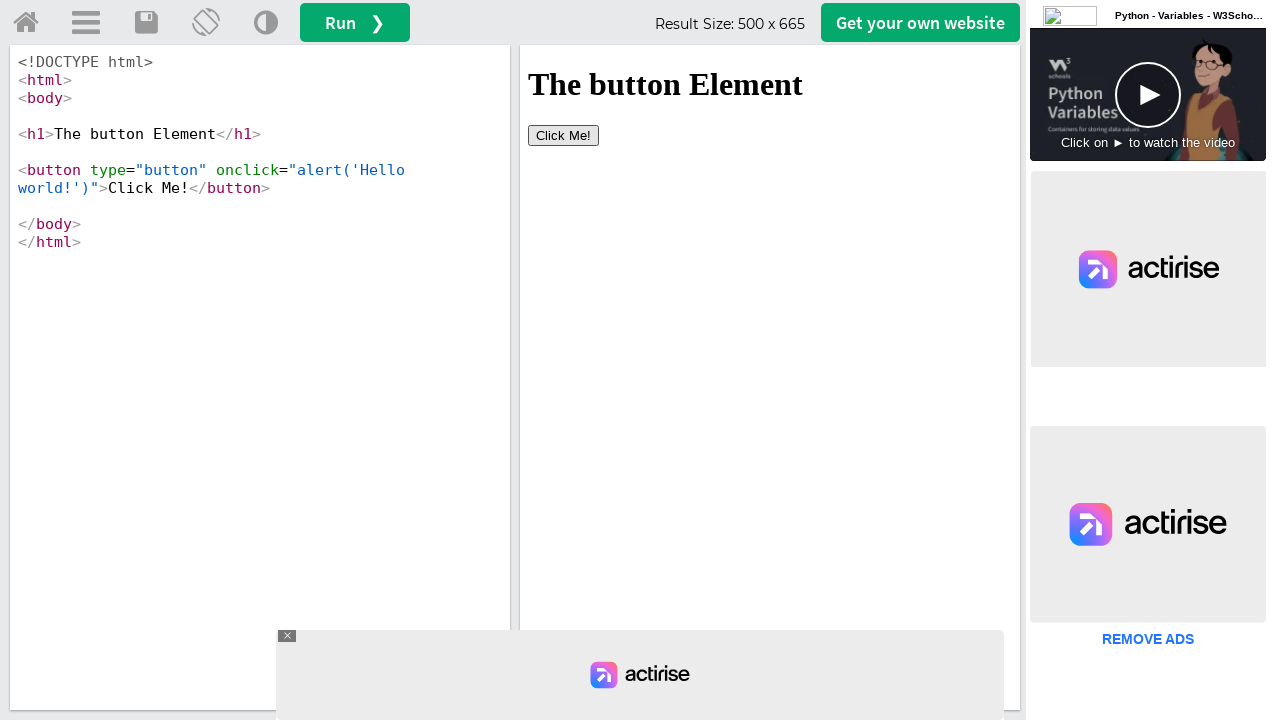